Tests listbox functionality on GWT Showcase by selecting a category from a dropdown and multiple sports items from a multi-select listbox

Starting URL: http://samples.gwtproject.org/samples/Showcase/Showcase.html#!CwListBox

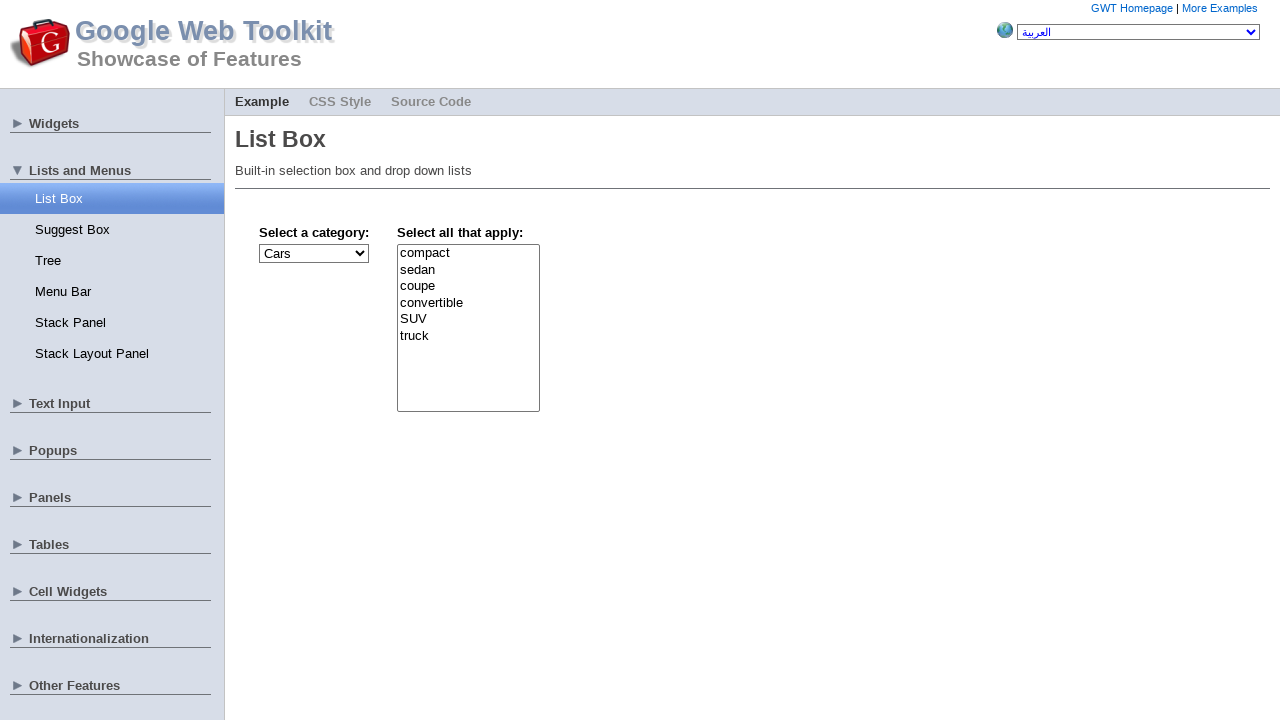

Selected 'Sports' category from dropdown listbox on #gwt-debug-cwListBox-dropBox
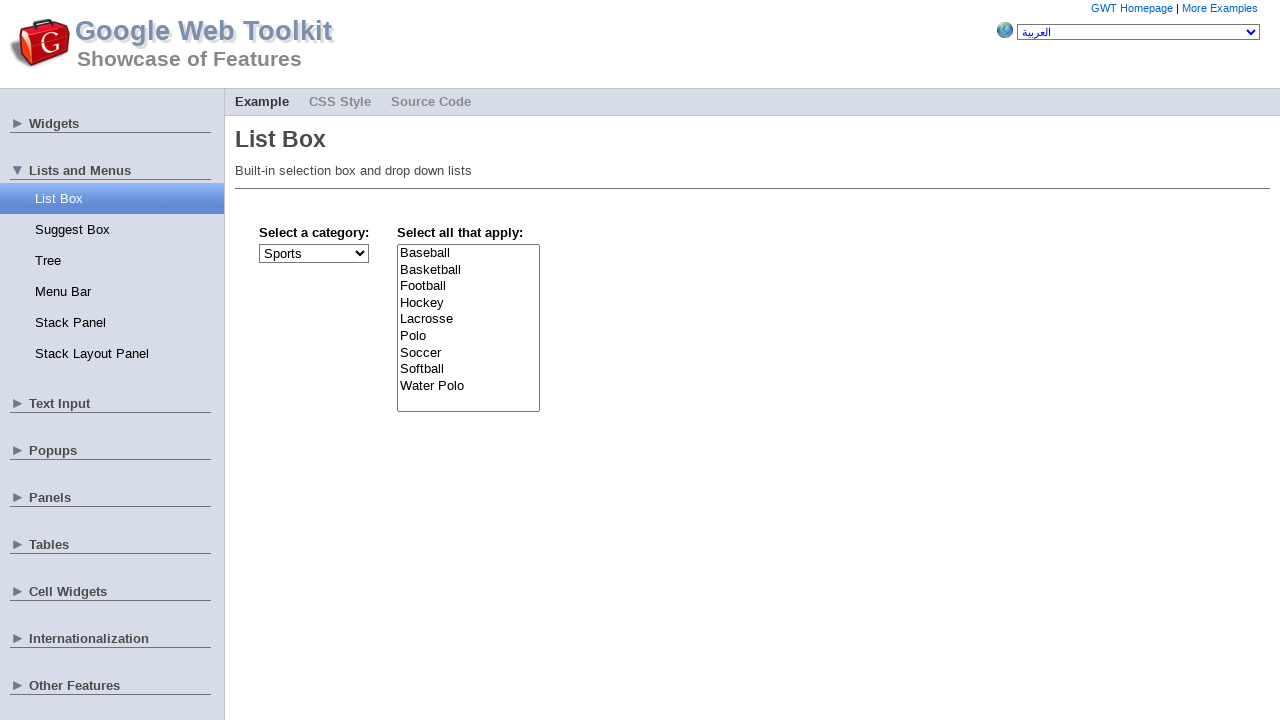

Selected 'Football' from multi-select listbox on #gwt-debug-cwListBox-multiBox
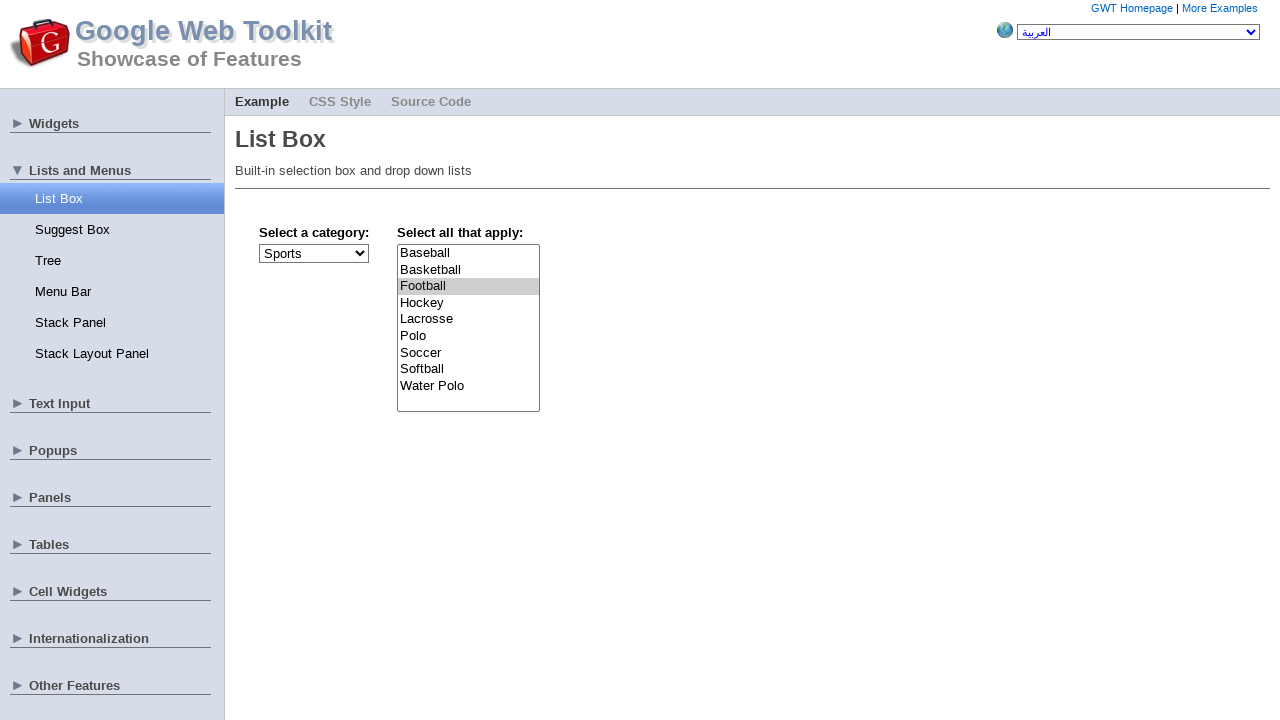

Selected 'Polo' from multi-select listbox on #gwt-debug-cwListBox-multiBox
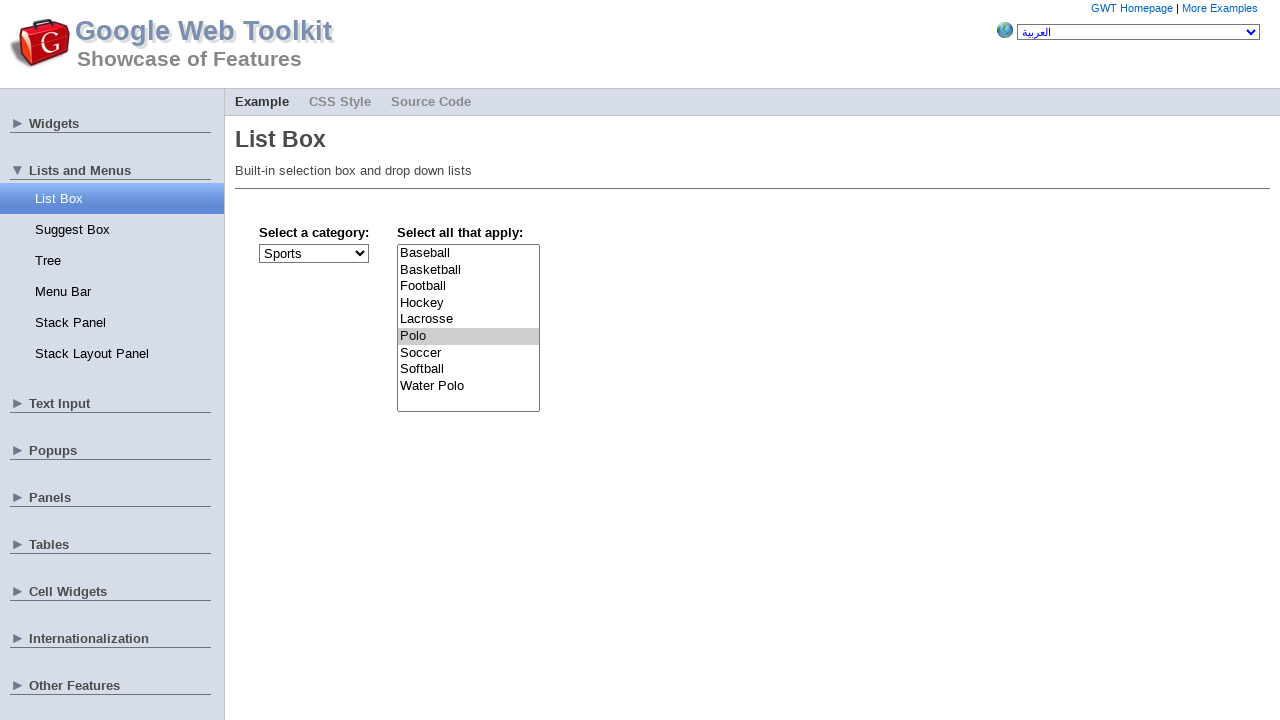

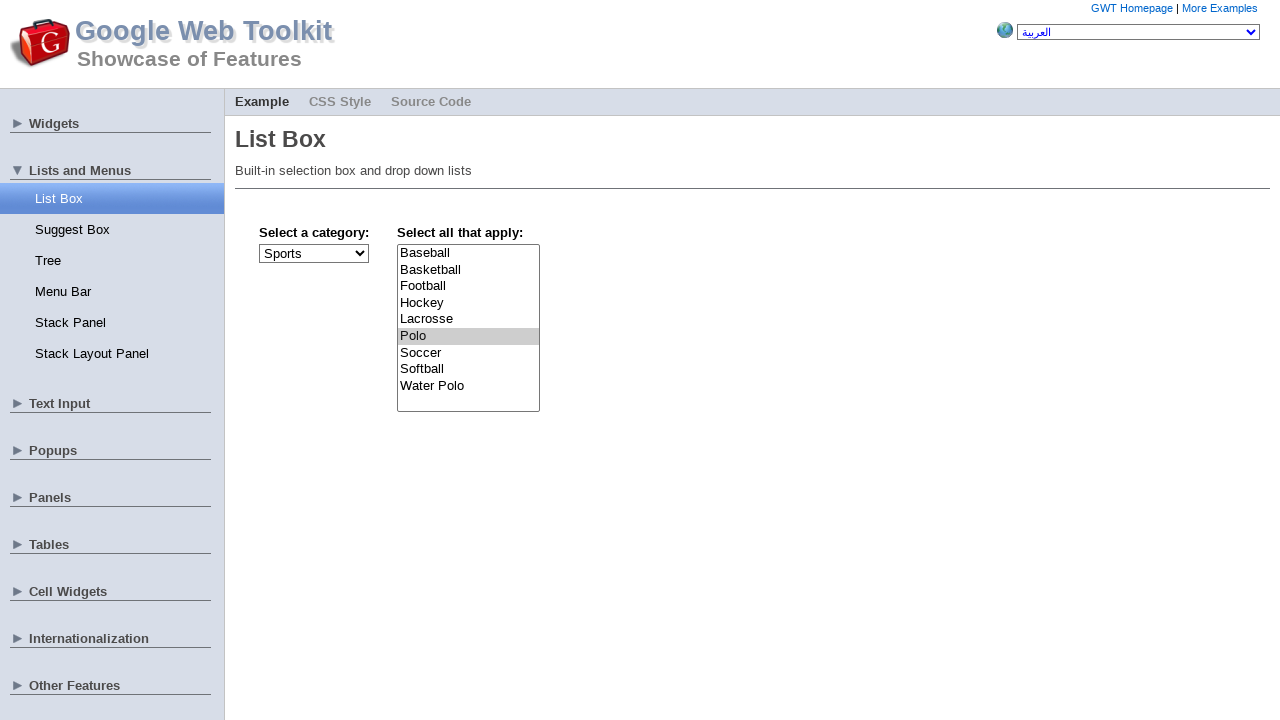